Tests alert handling functionality by entering a name in a text field, triggering an alert, and accepting it

Starting URL: https://www.rahulshettyacademy.com/AutomationPractice/

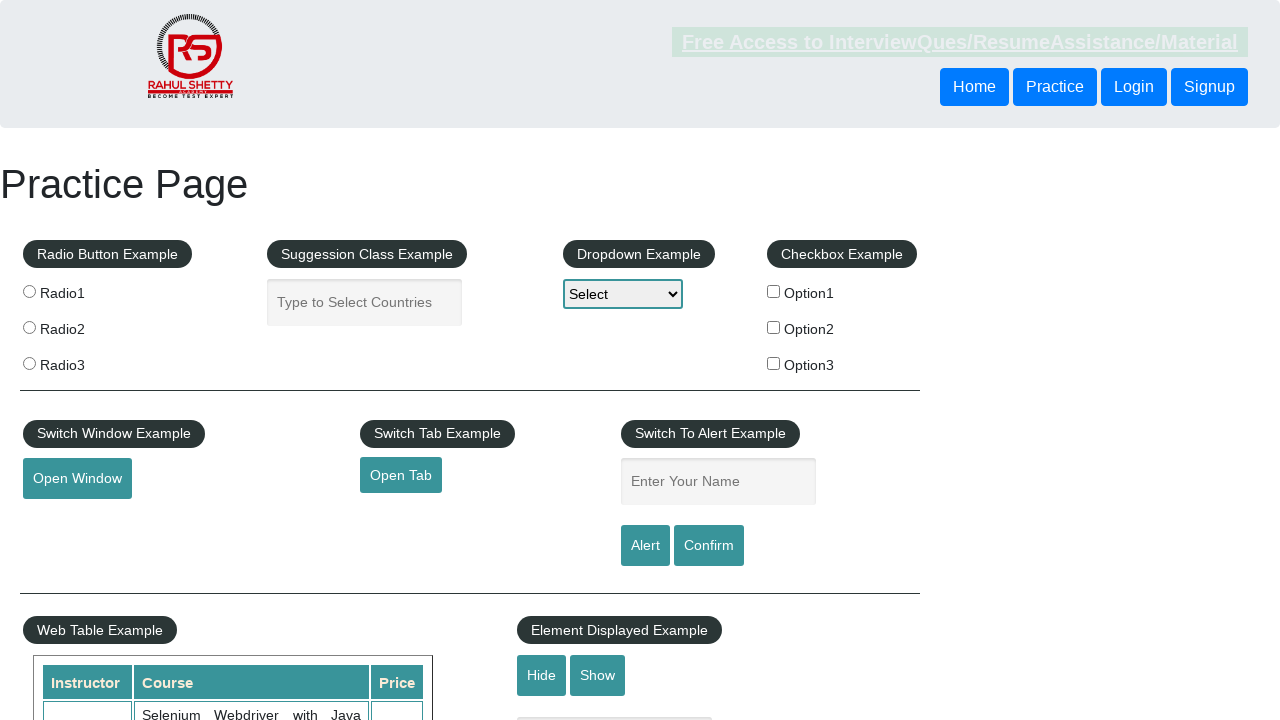

Entered 'Gopi' in the name text field on #name
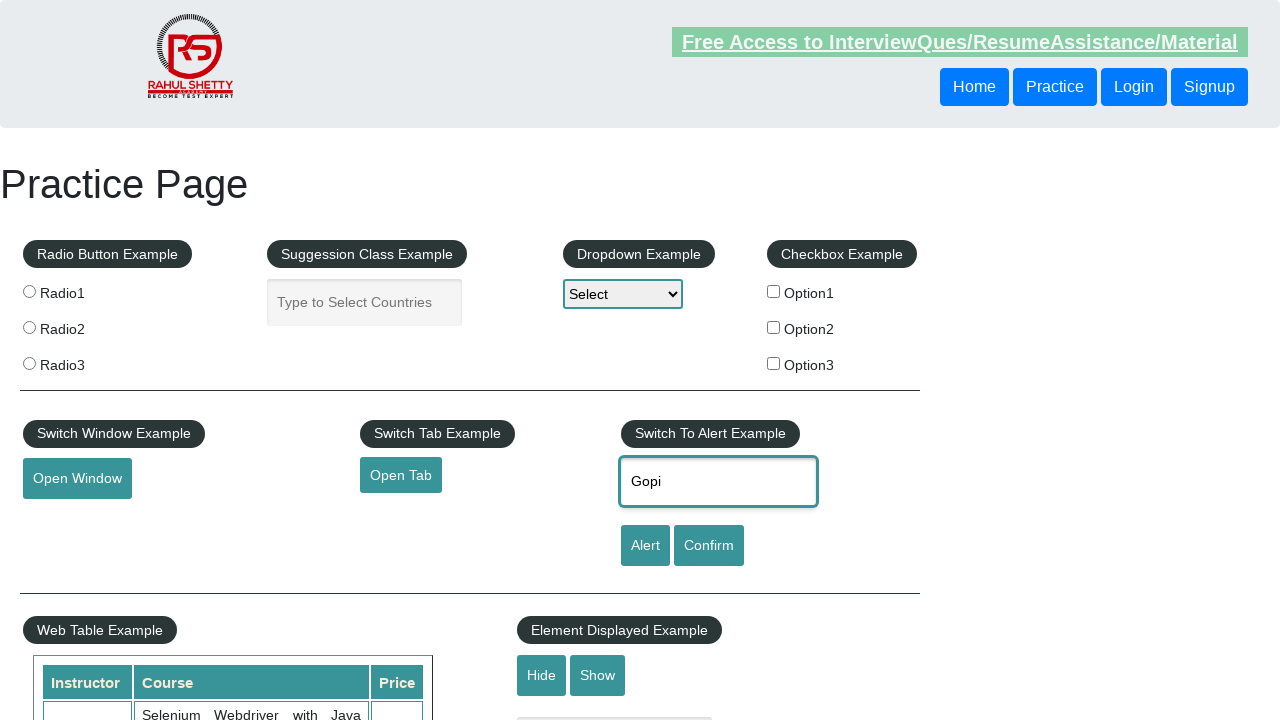

Clicked the alert button to trigger alert dialog at (645, 546) on #alertbtn
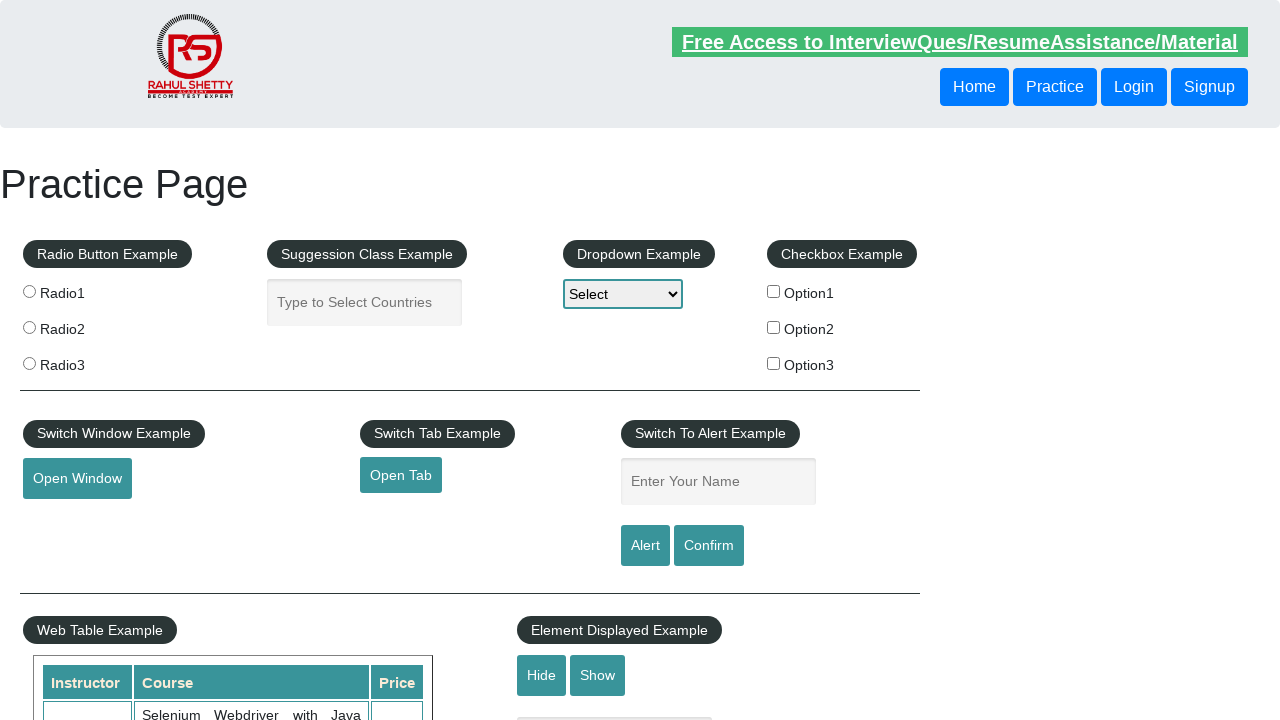

Alert dialog accepted
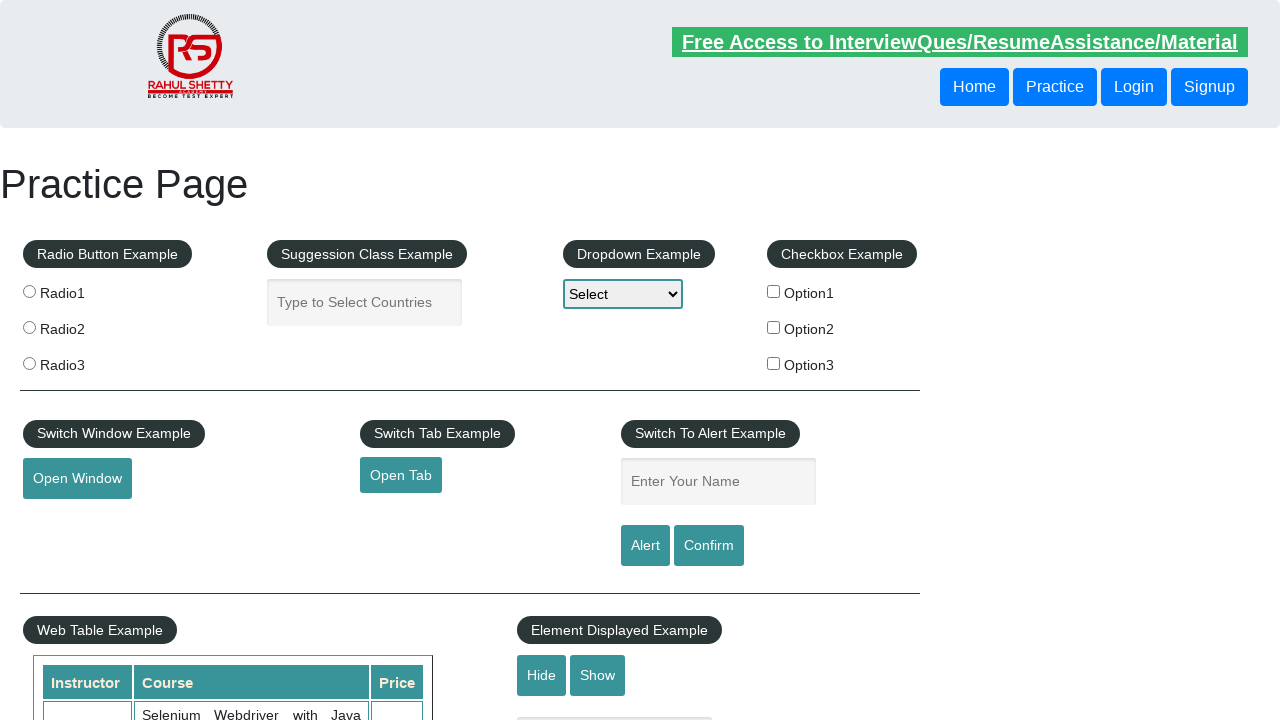

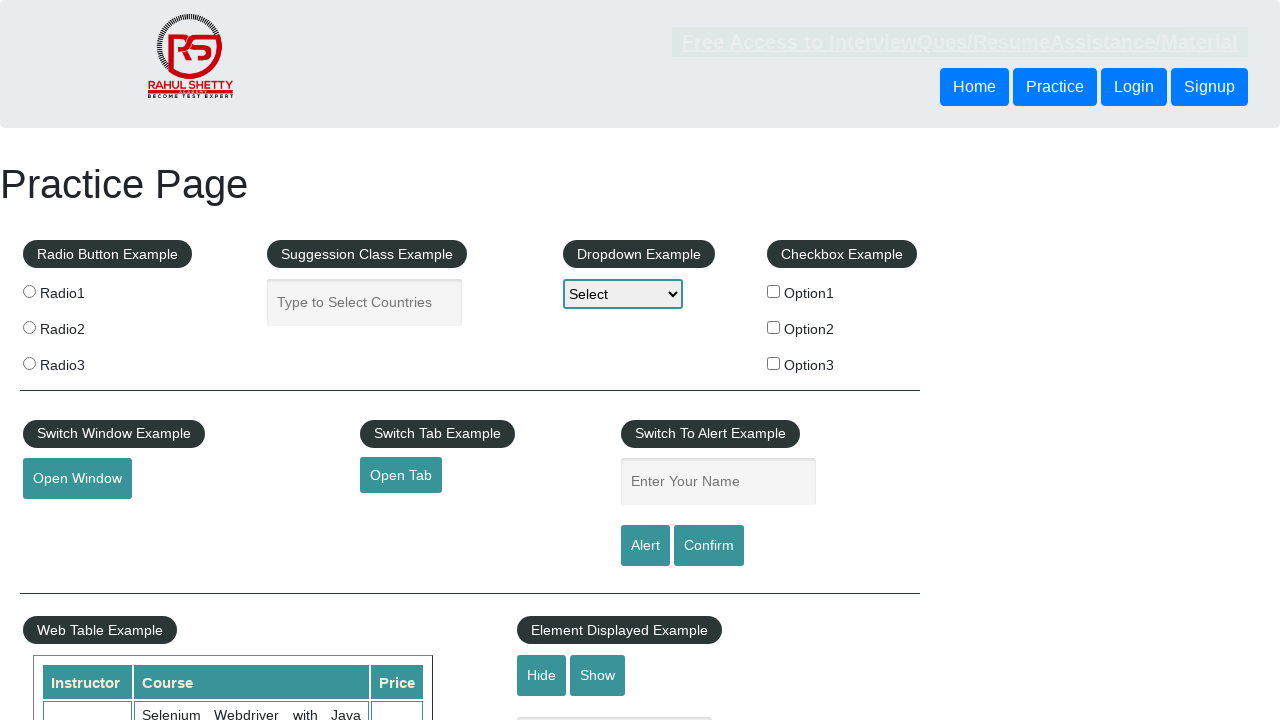